Tests drag and drop functionality on the jQuery UI demo page by switching to an iframe and dragging a source element onto a target droppable element.

Starting URL: https://jqueryui.com/droppable/

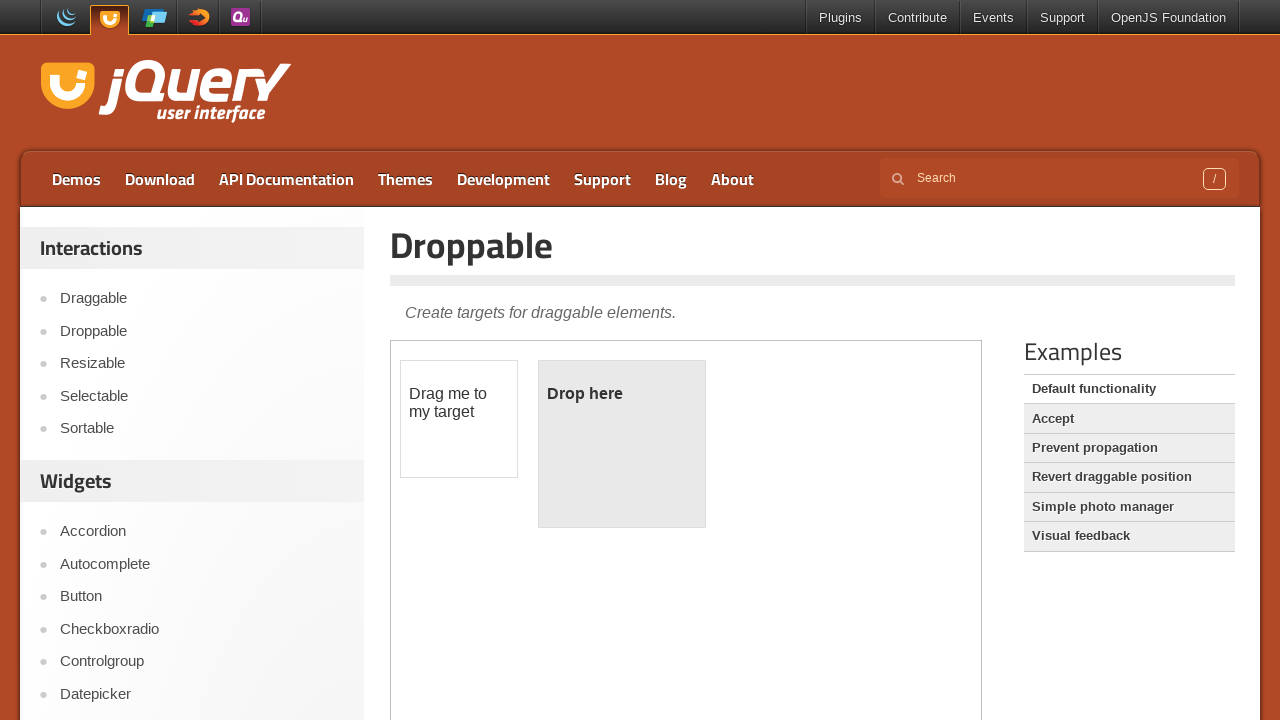

Located the demo iframe containing drag and drop elements
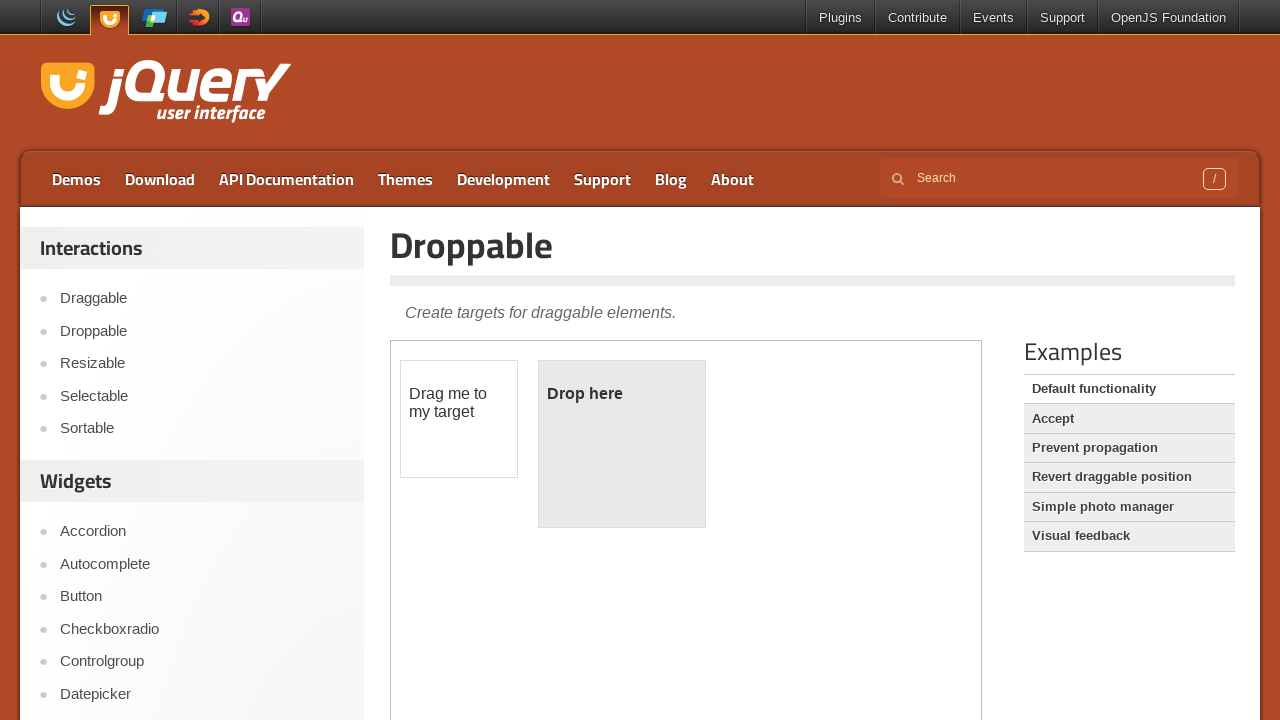

Located the draggable source element within the iframe
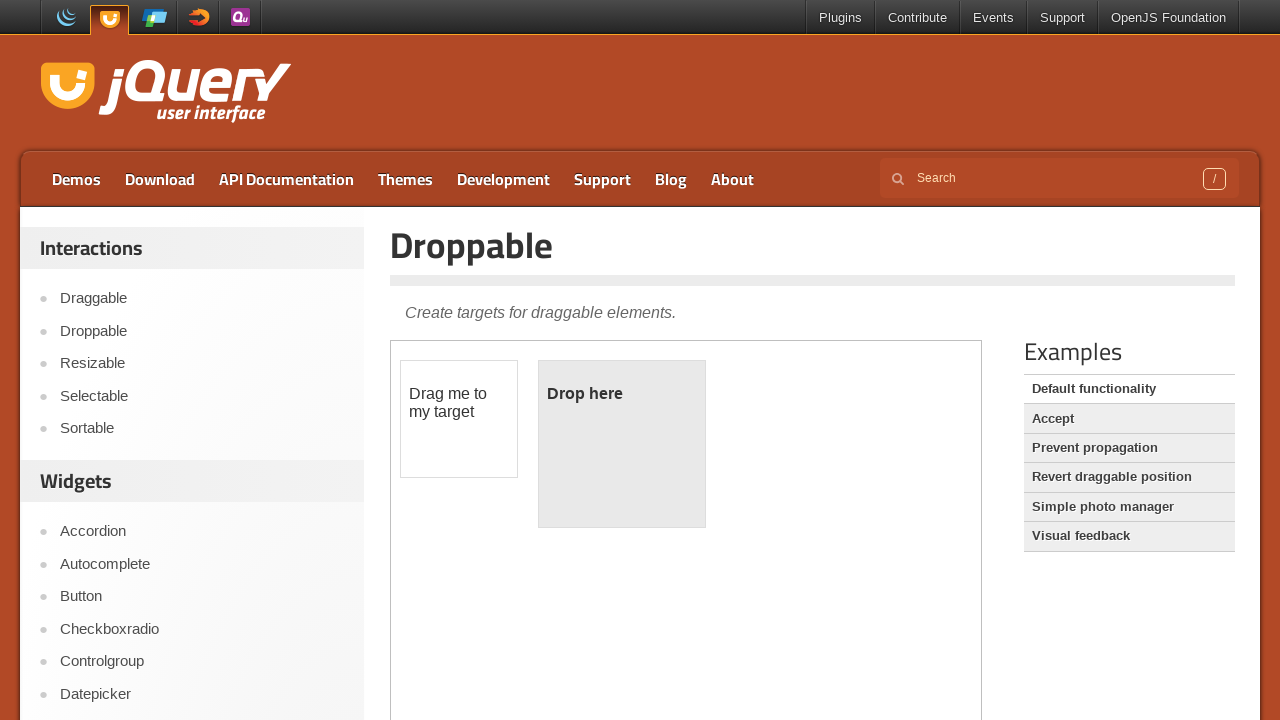

Located the droppable target element within the iframe
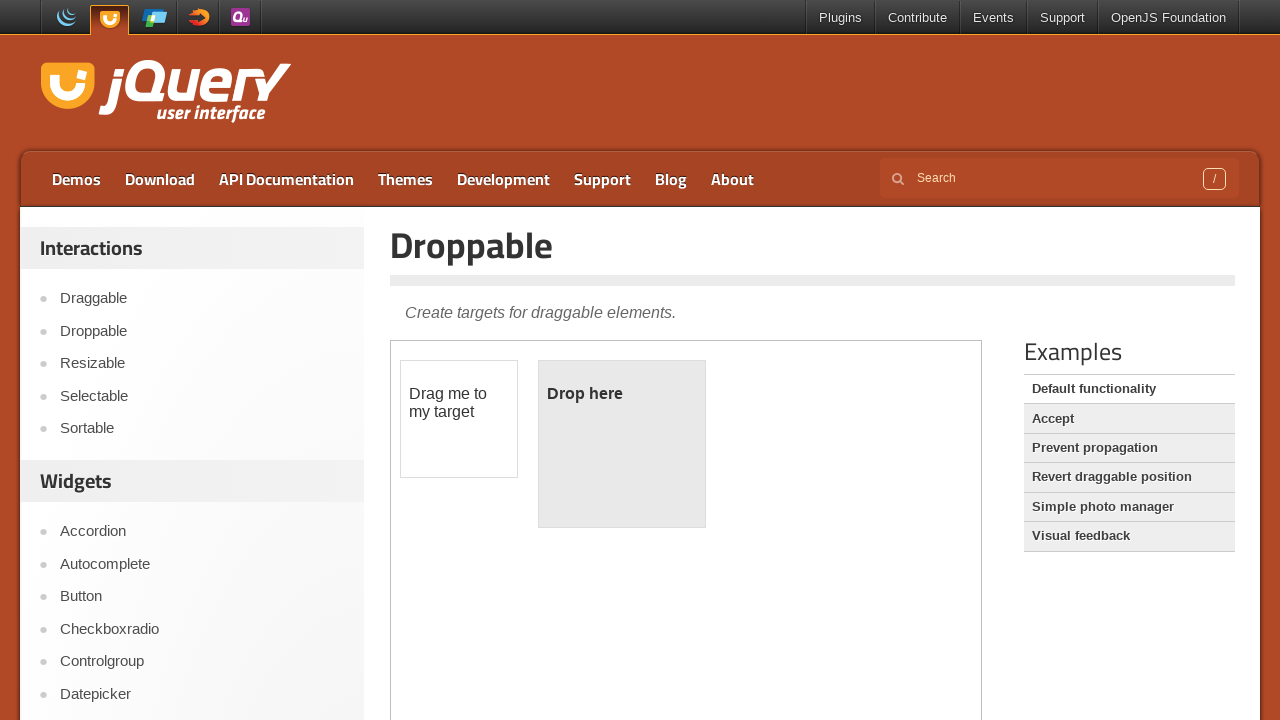

Dragged the source element onto the target droppable element at (622, 444)
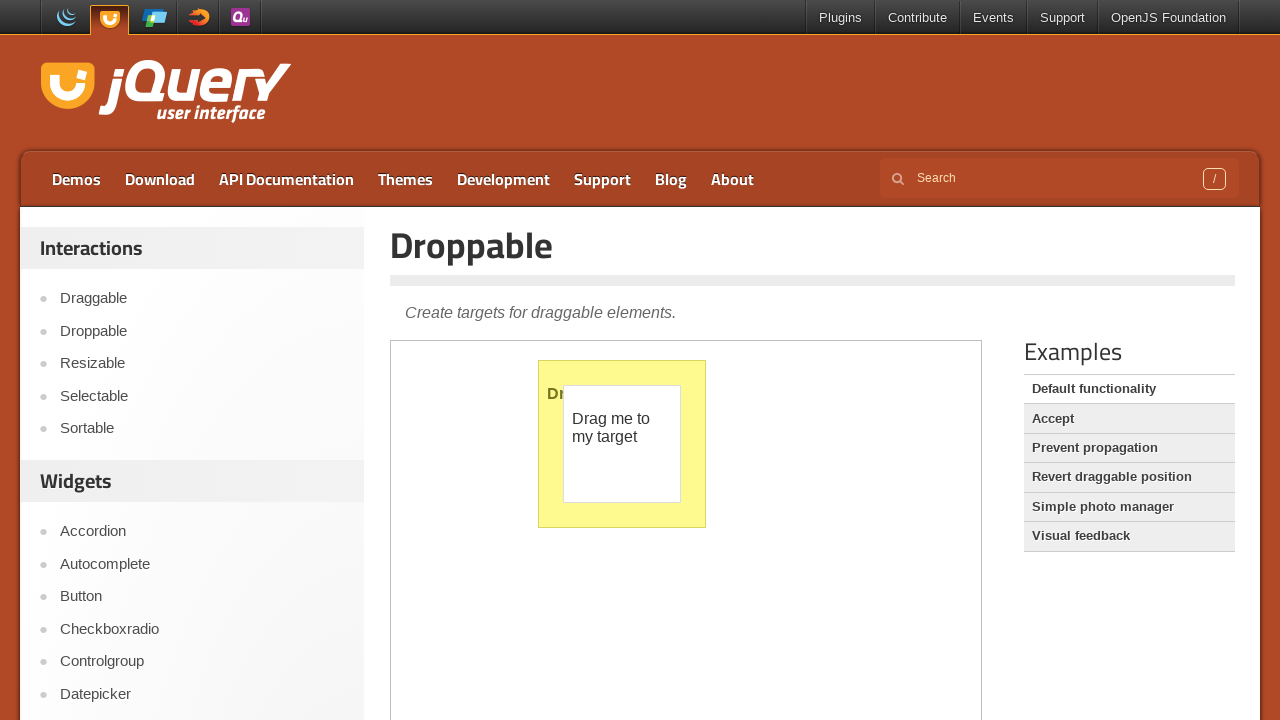

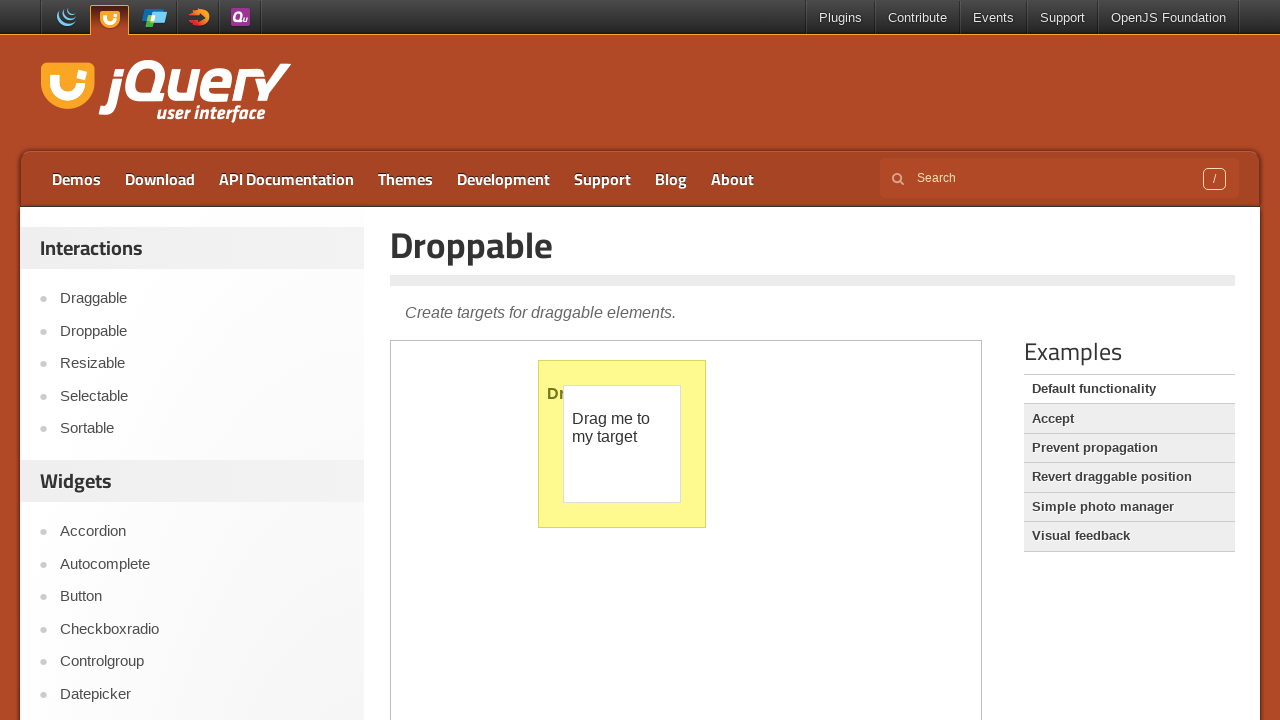